Tests window handling by clicking a link that opens a new window, switching to the child window, then switching back to the parent window

Starting URL: https://the-internet.herokuapp.com/windows

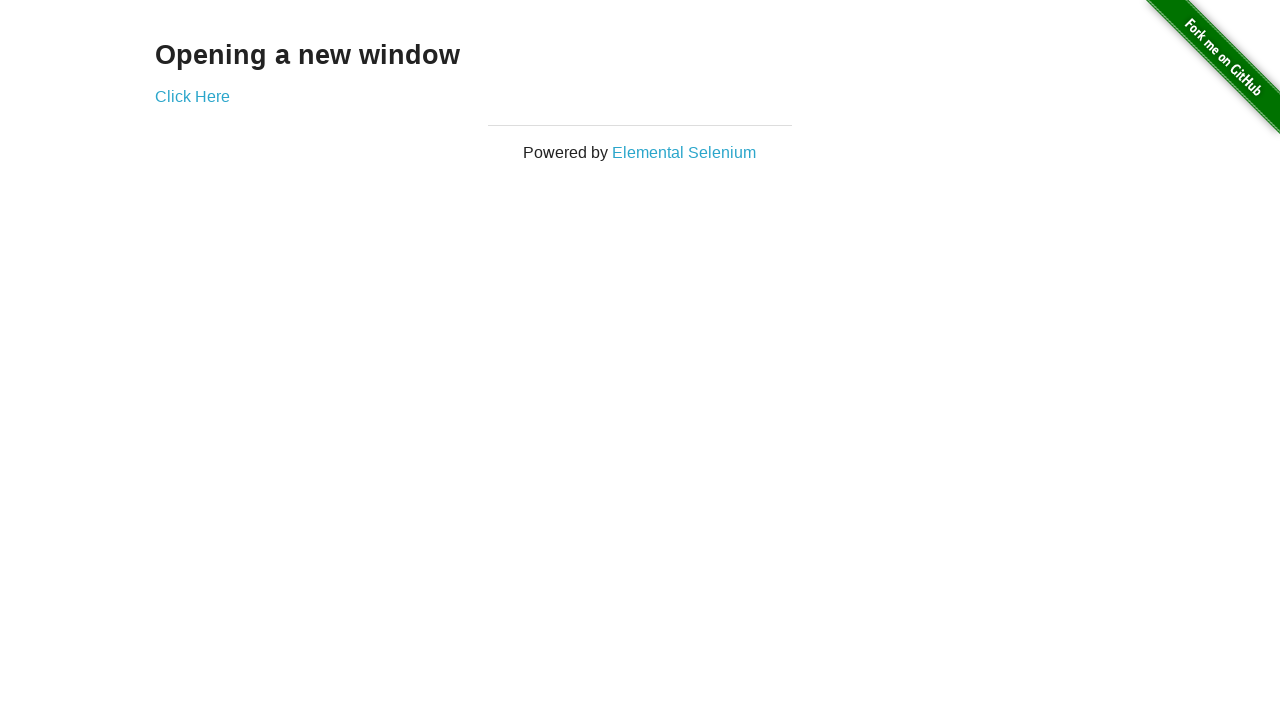

Clicked 'Click Here' link to open a new window at (192, 96) on text=Click Here
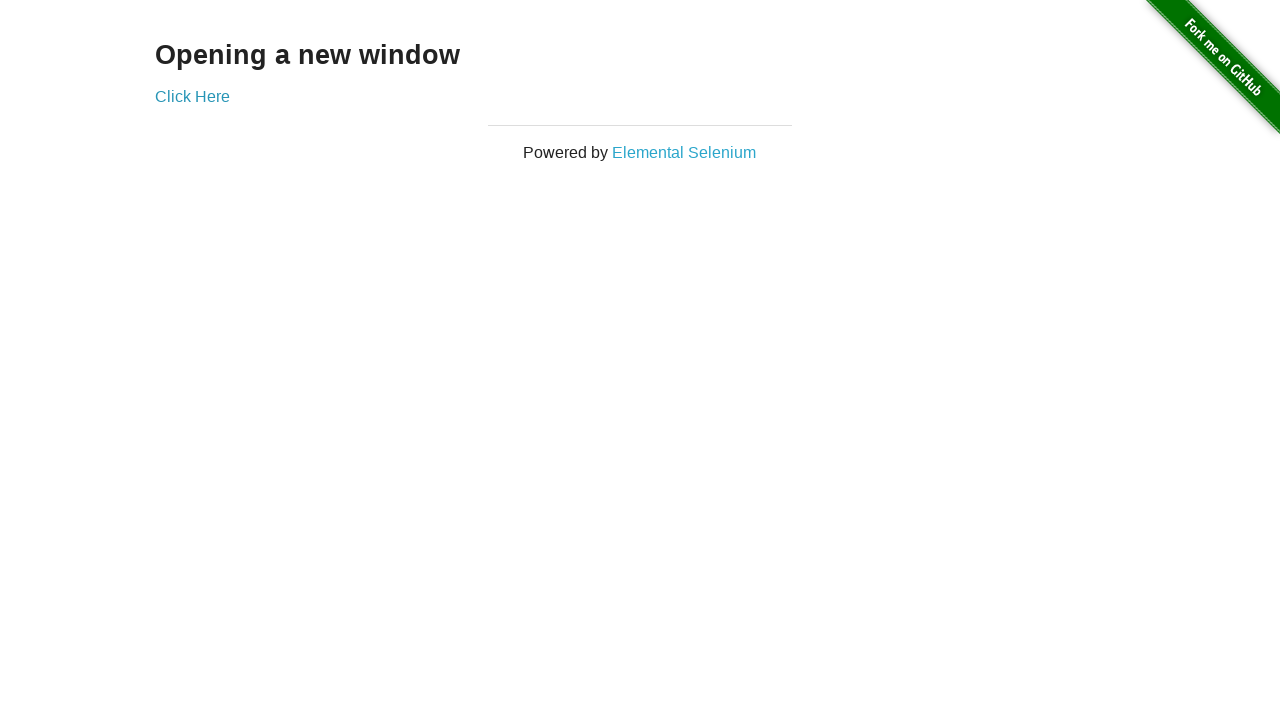

New child window opened and retrieved
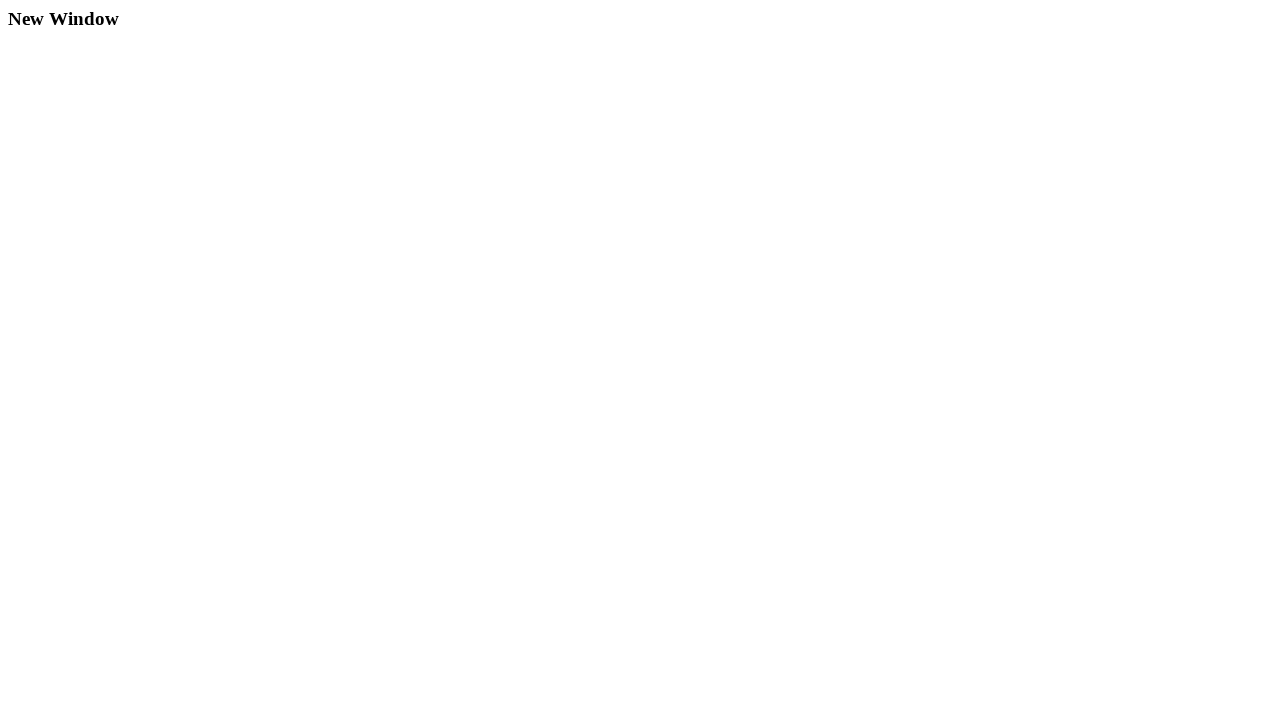

Child window finished loading
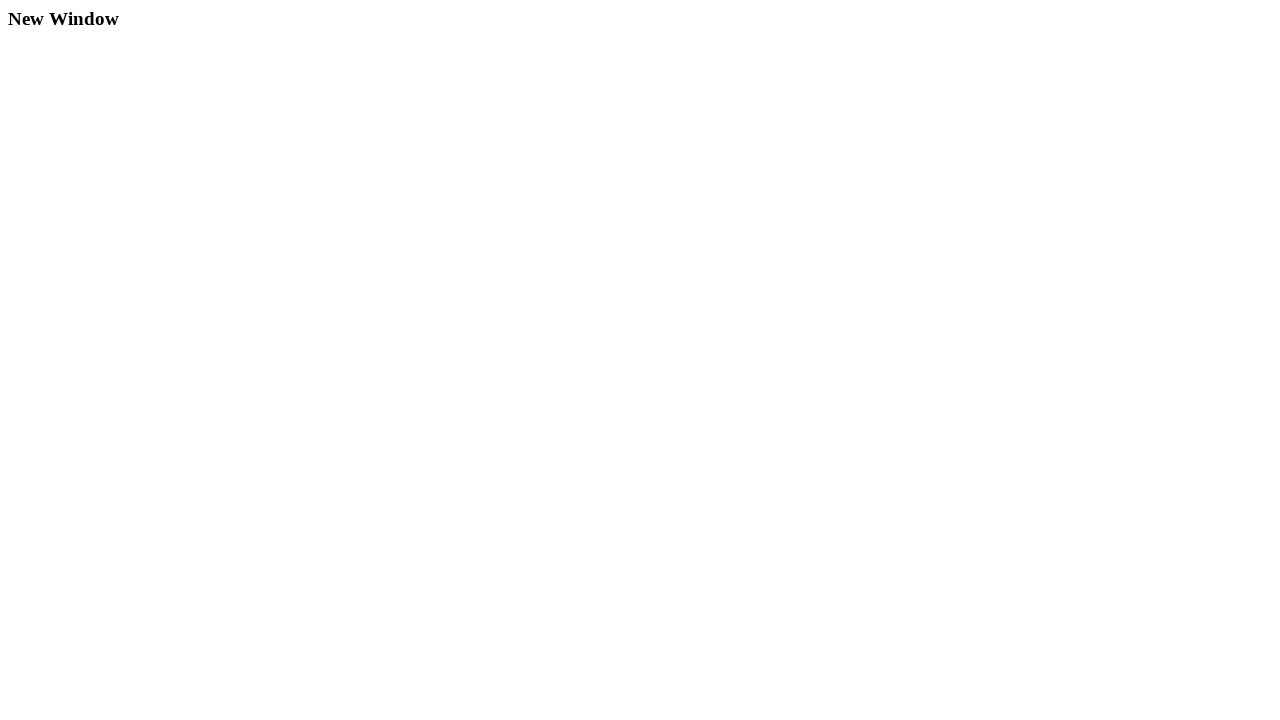

Retrieved child window title: New Window
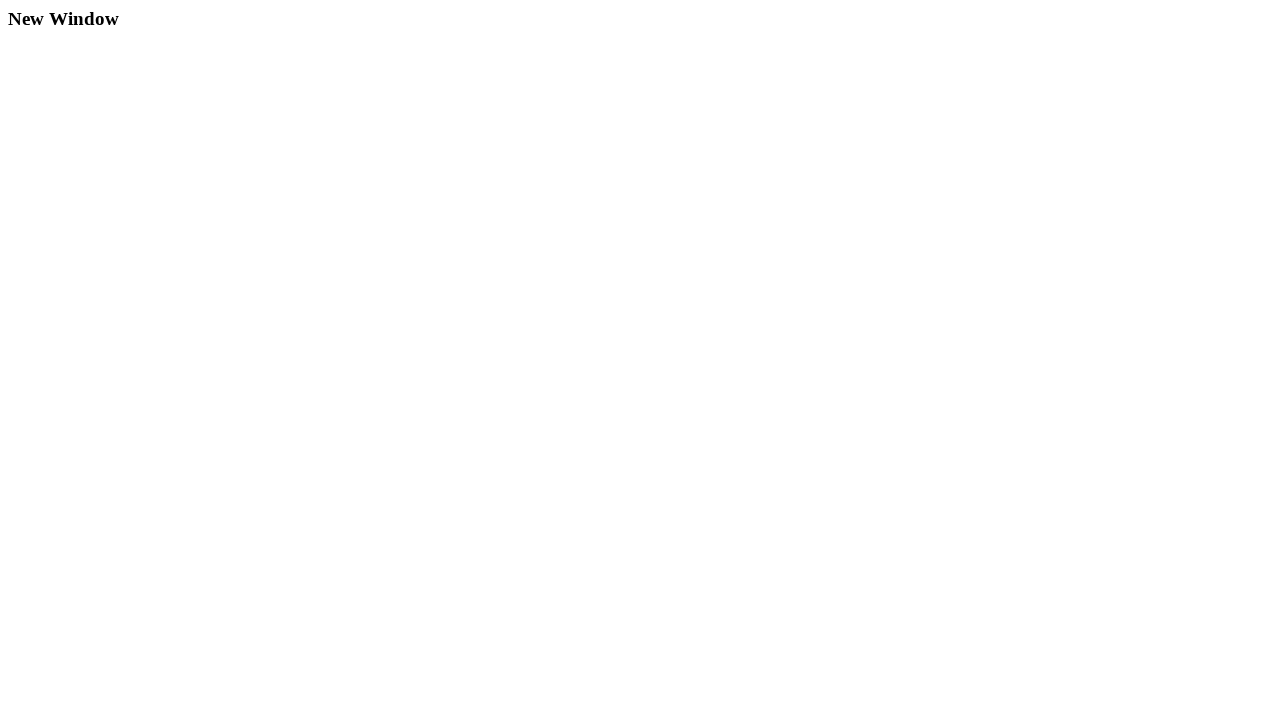

Closed child window
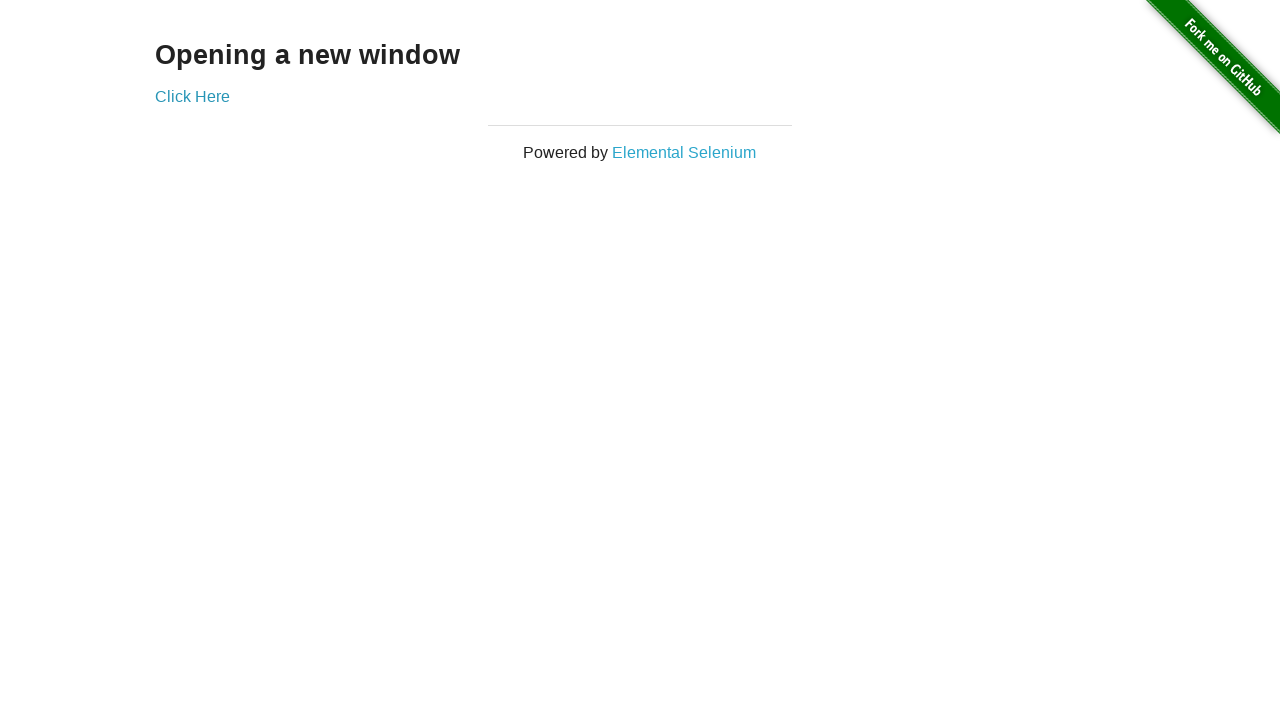

Verified parent window is still accessible with 'Click Here' link present
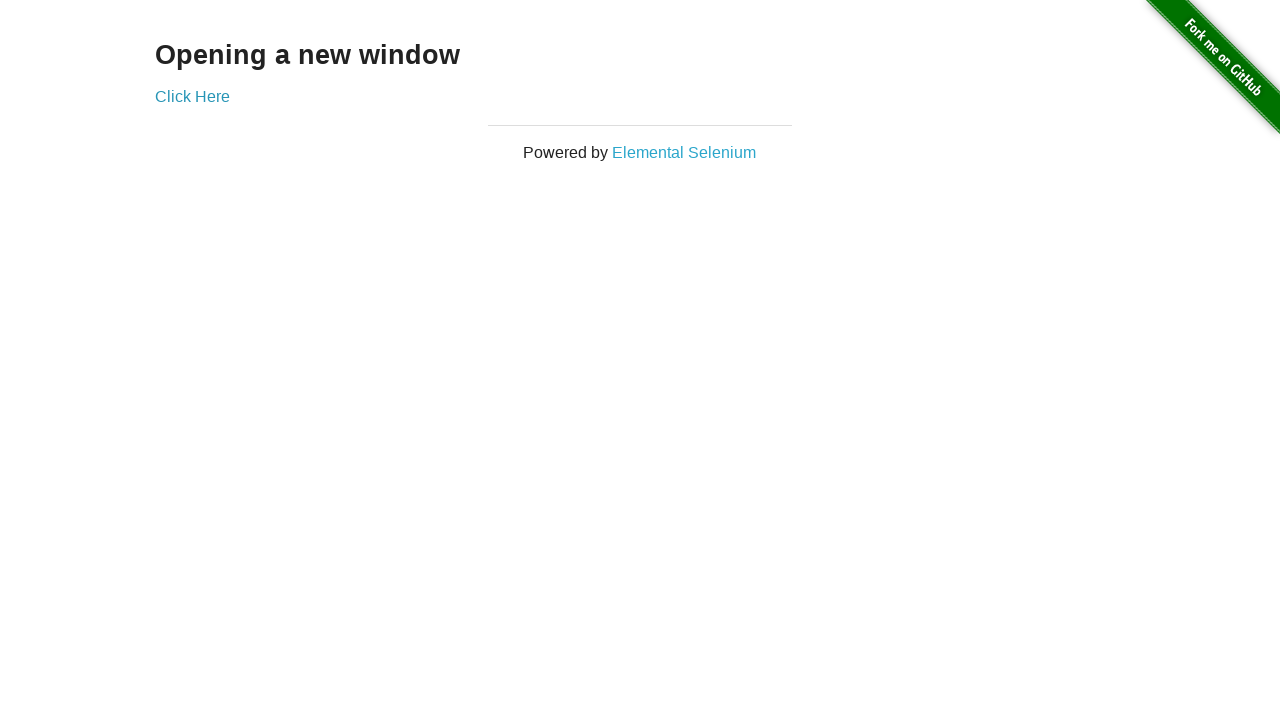

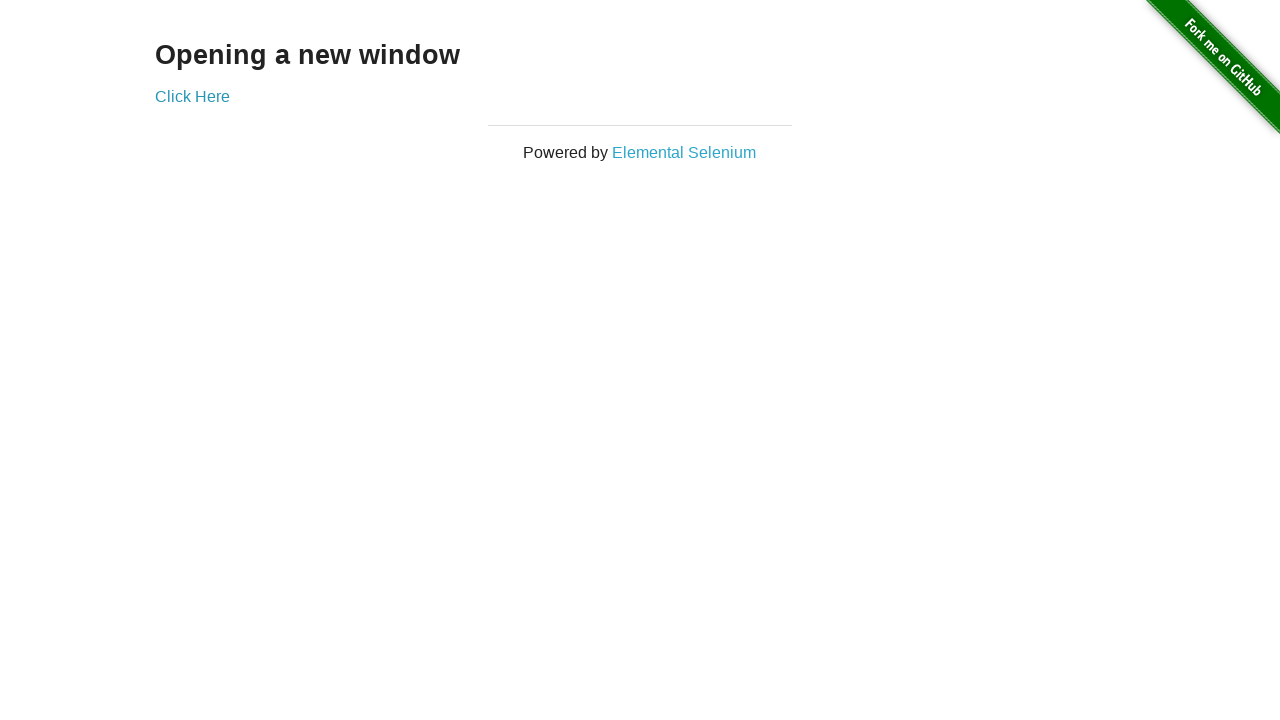